Tests form submission by filling a name field and clicking submit, then verifies the success message appears

Starting URL: https://www.rahulshettyacademy.com/angularpractice/

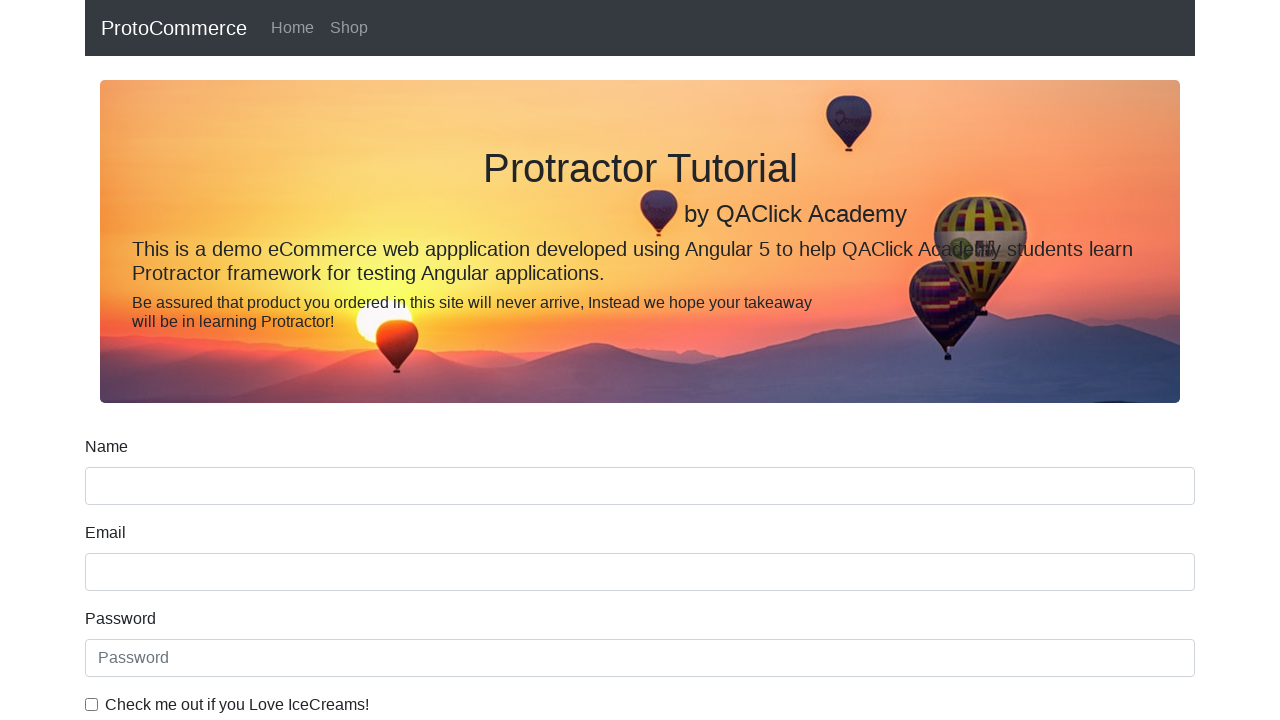

Filled name field with 'Prashant' on input[name='name']
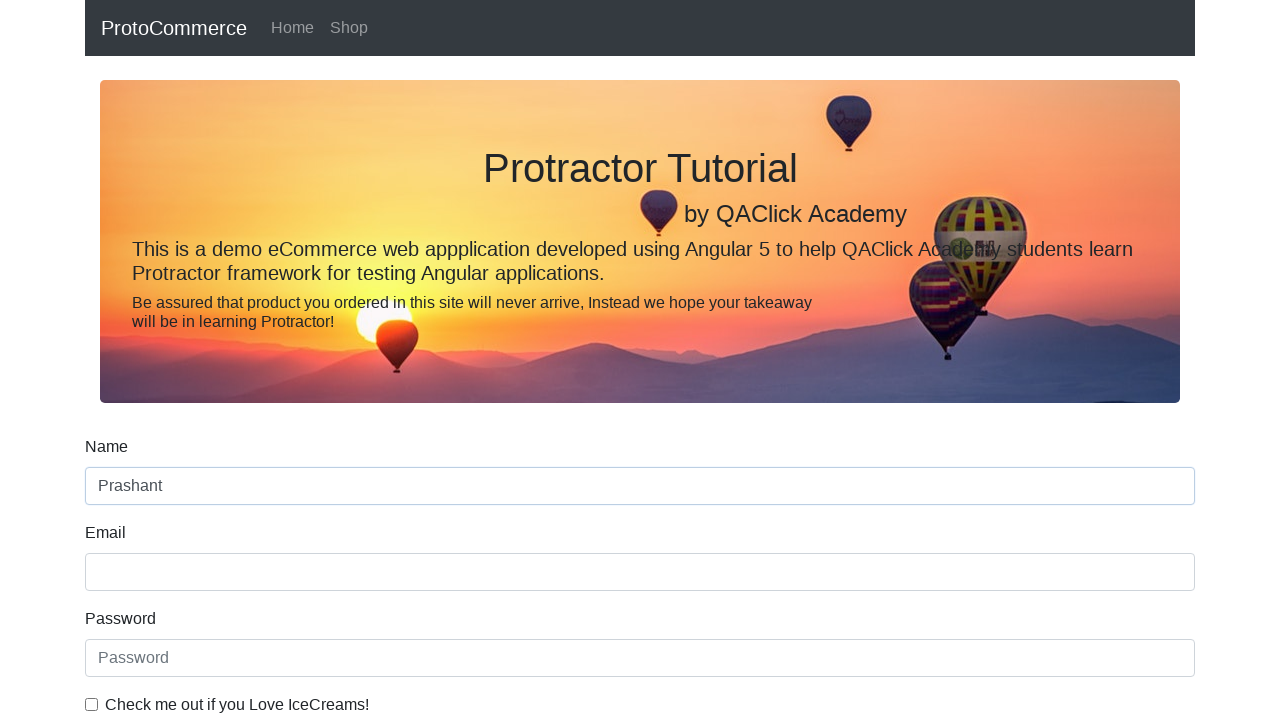

Clicked submit button at (123, 491) on xpath=//input[@type='submit']
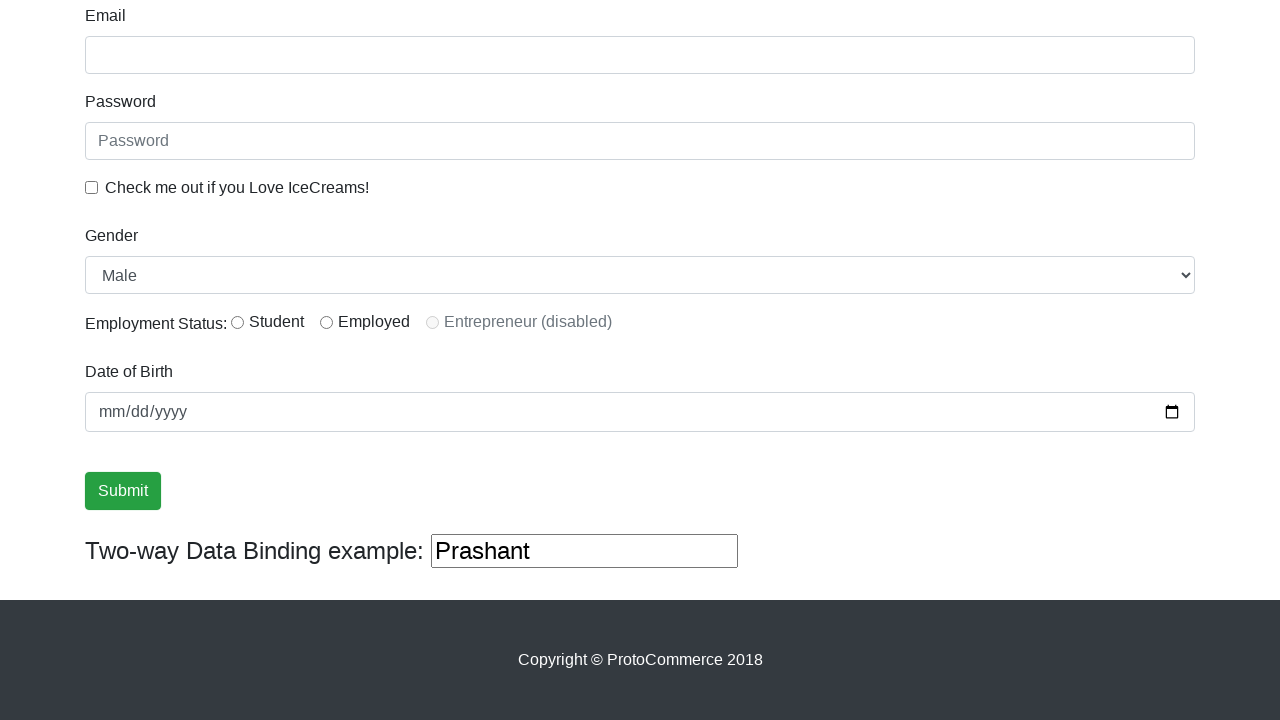

Success message appeared and loaded
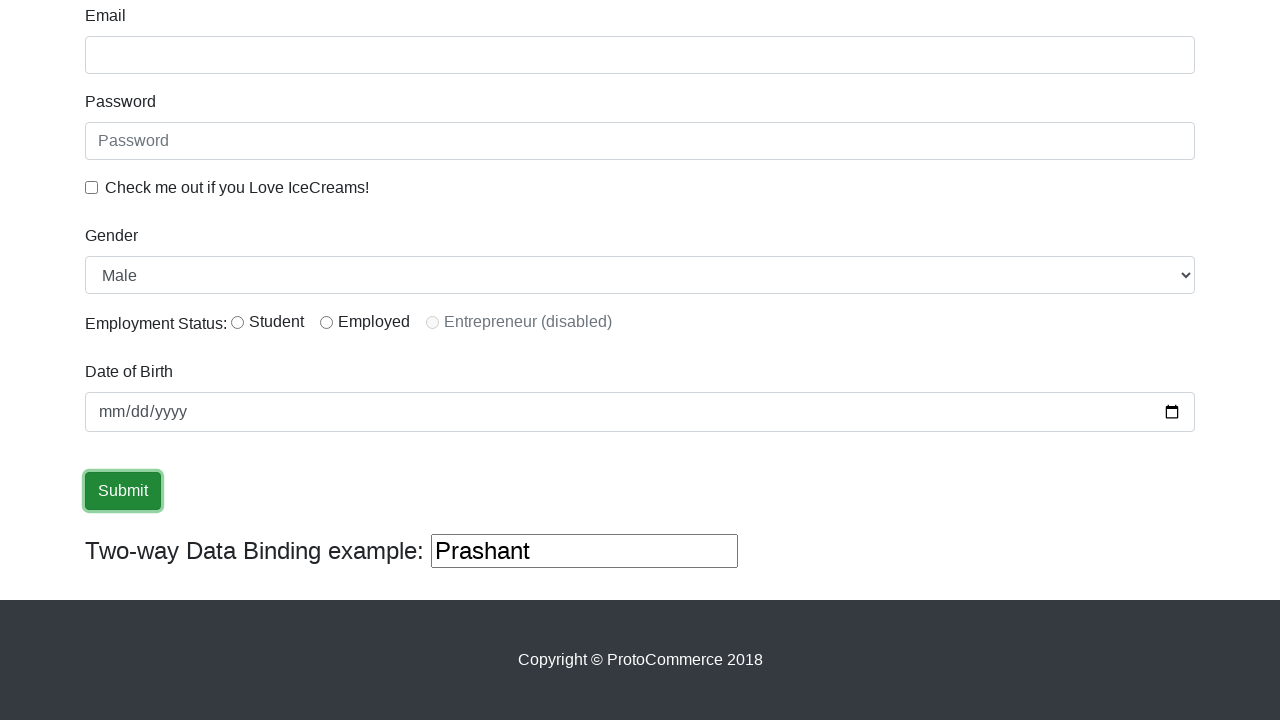

Retrieved success message text content
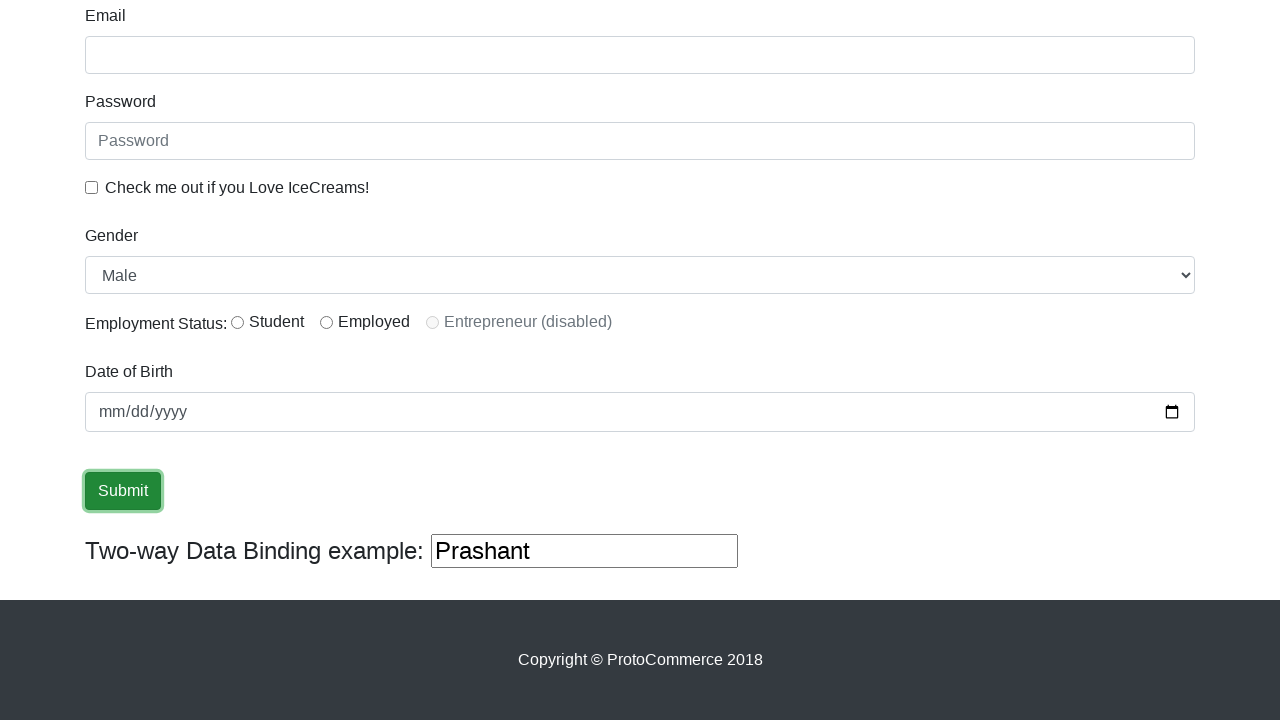

Verified 'success' keyword is present in success message
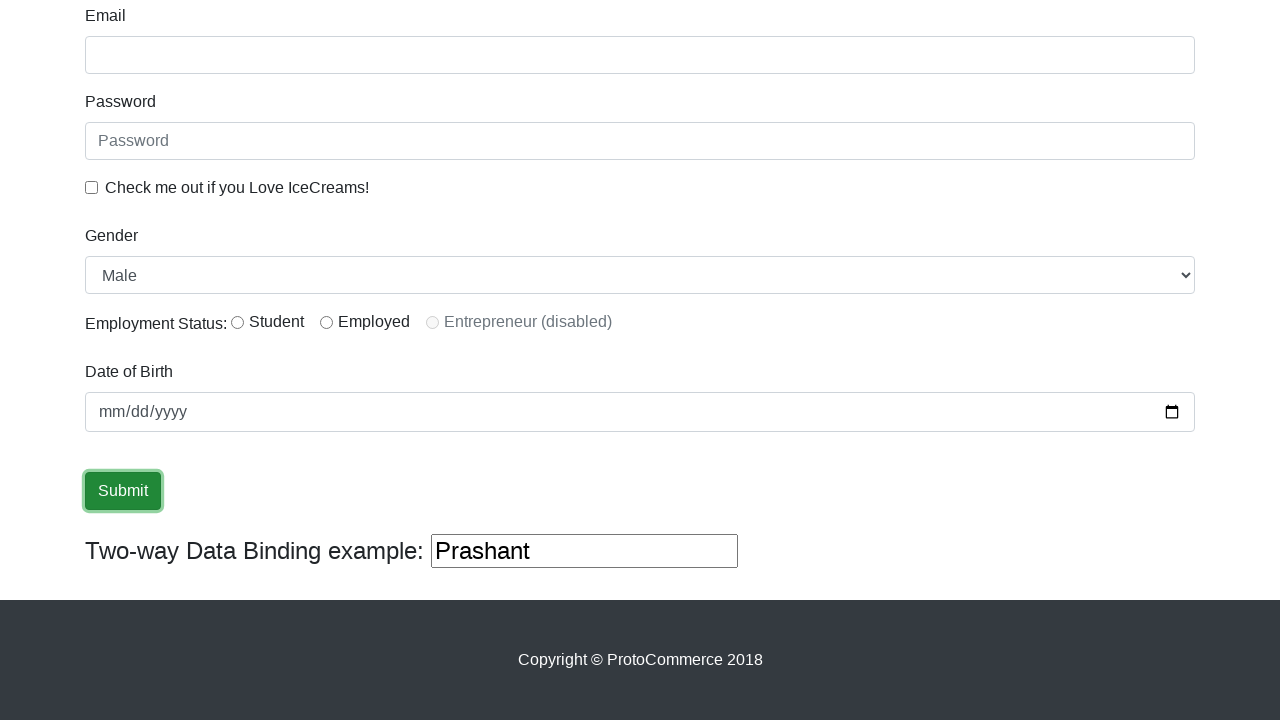

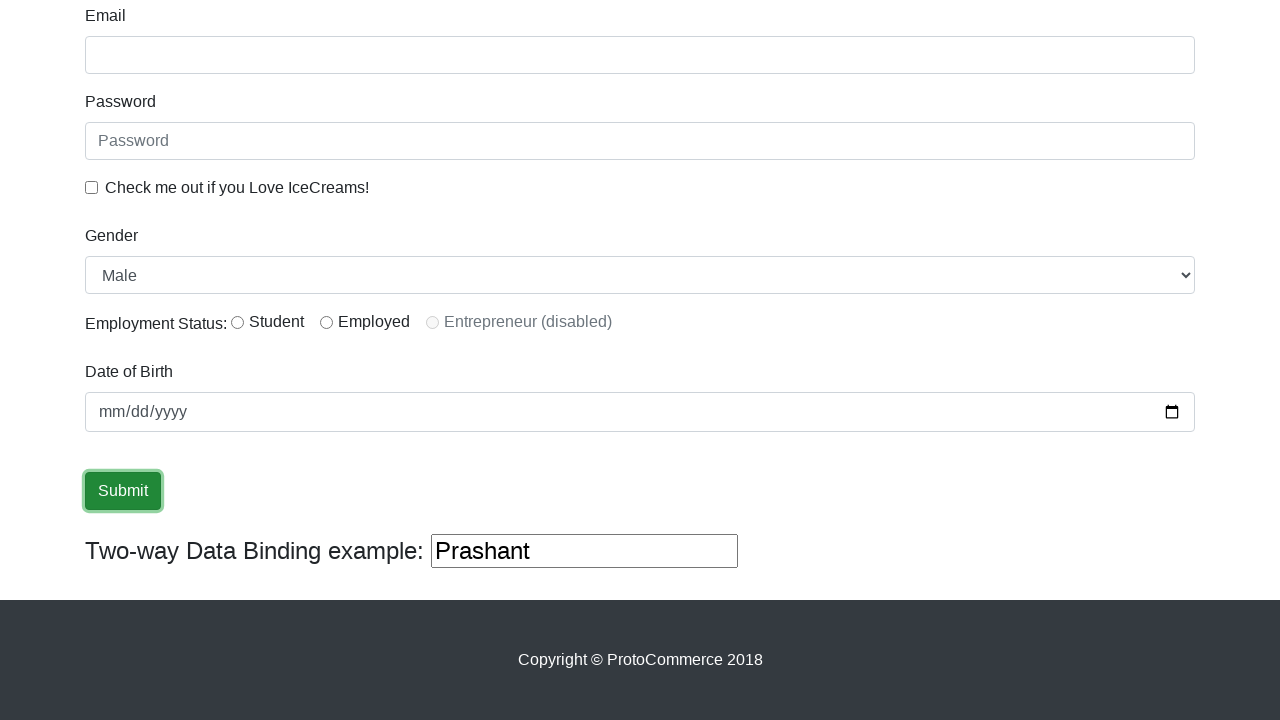